Tests dropdown selection functionality by selecting an option by value from a car dropdown menu within an iframe, submitting the form, and verifying the selection was successful.

Starting URL: https://www.w3schools.com/tags/tryit.asp?filename=tryhtml_select

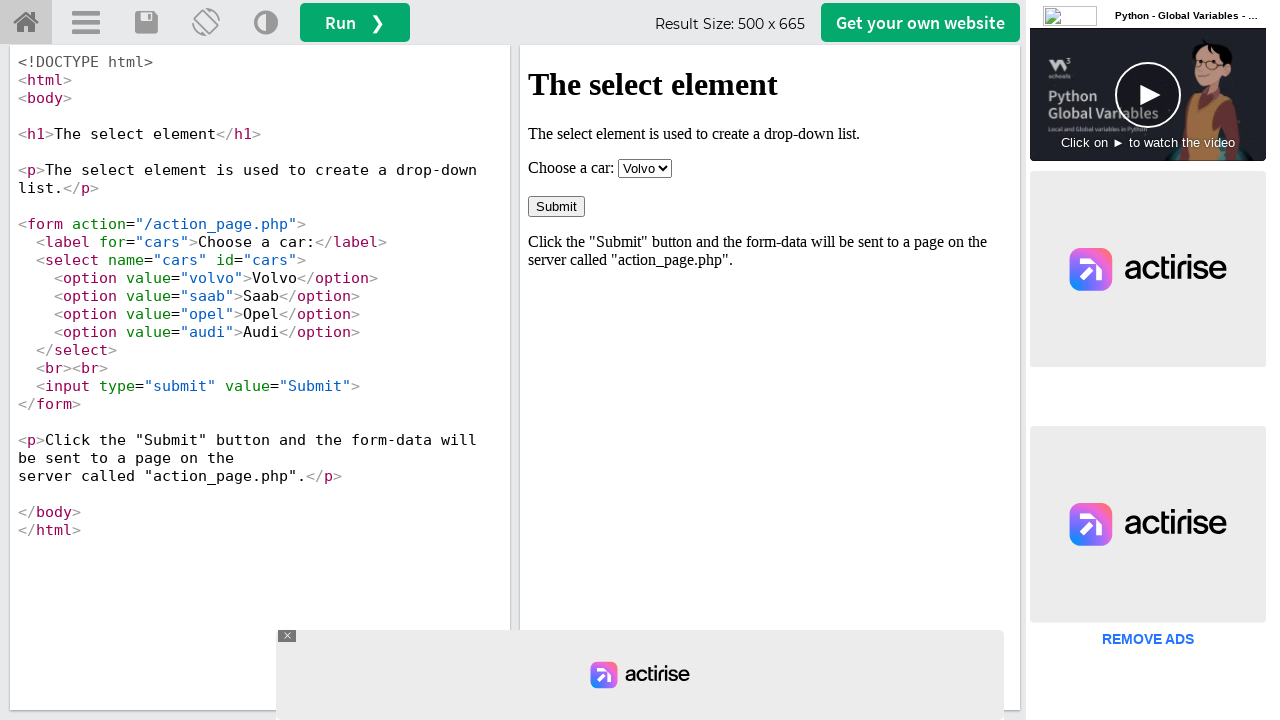

Located the iframe containing the form
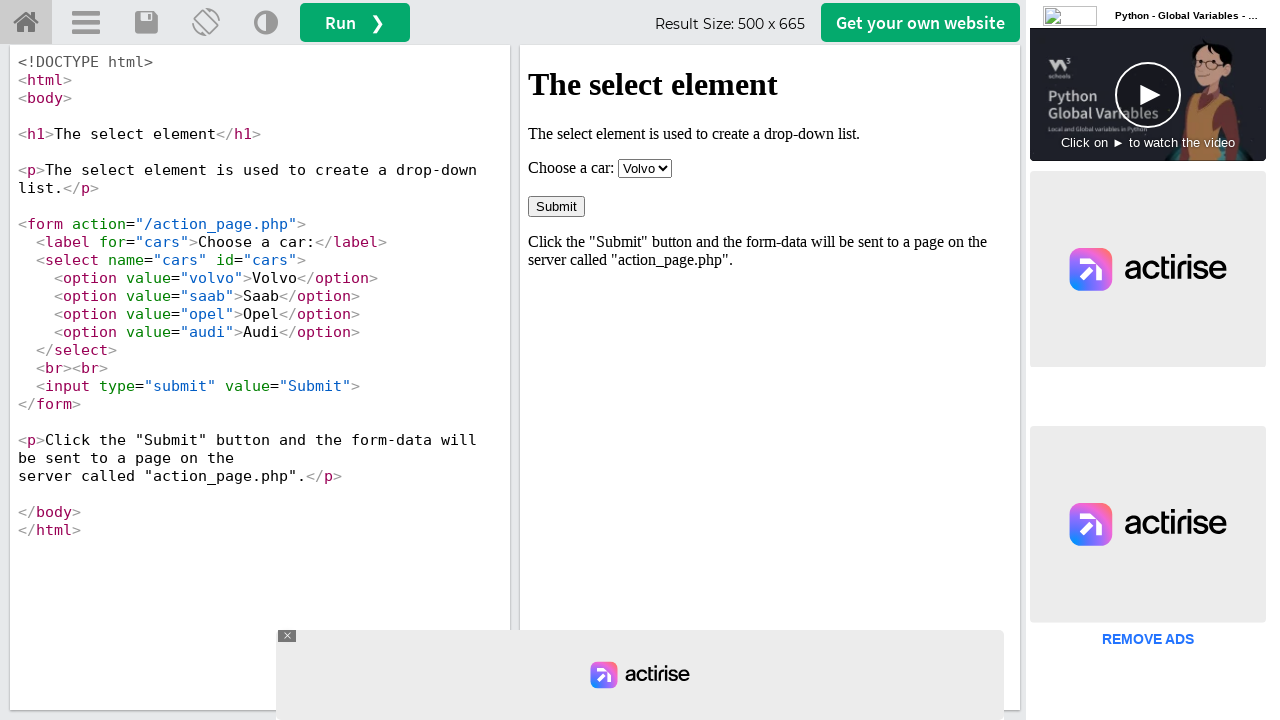

Selected 'opel' from the cars dropdown by value on #iframeResult >> internal:control=enter-frame >> #cars
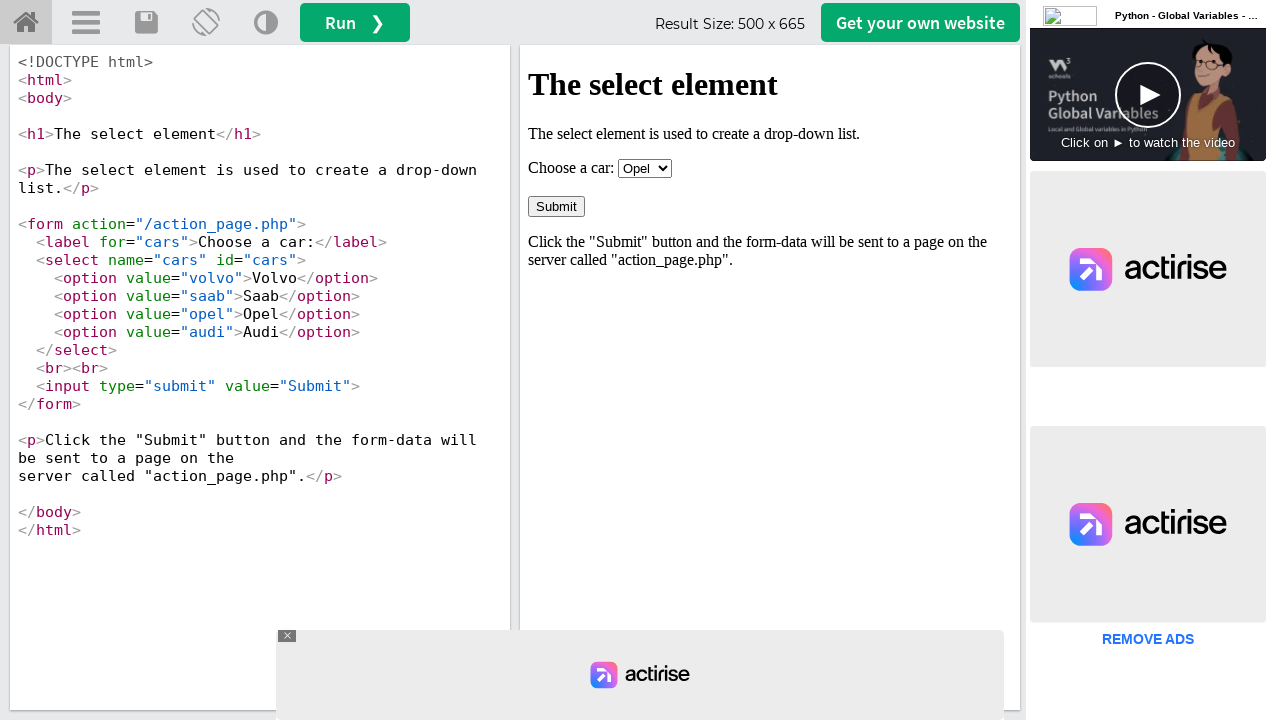

Clicked the Submit button at (556, 206) on #iframeResult >> internal:control=enter-frame >> input[value='Submit']
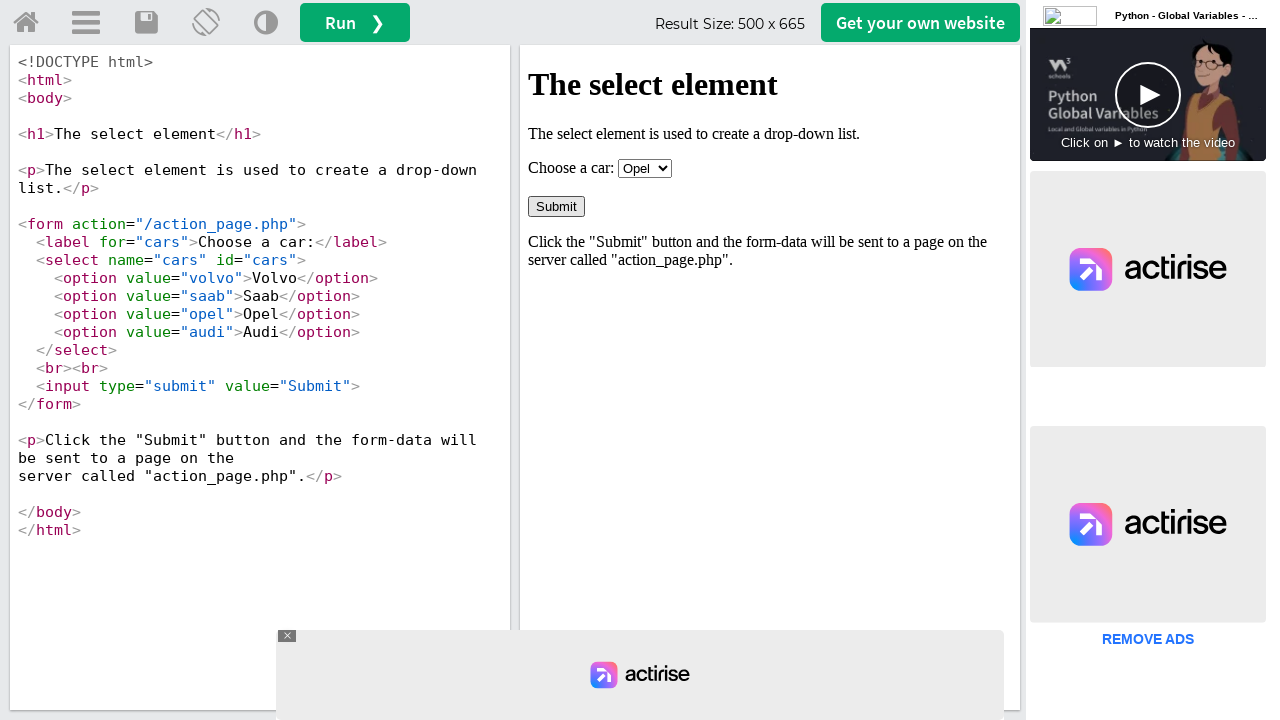

Verified that the result container loaded successfully
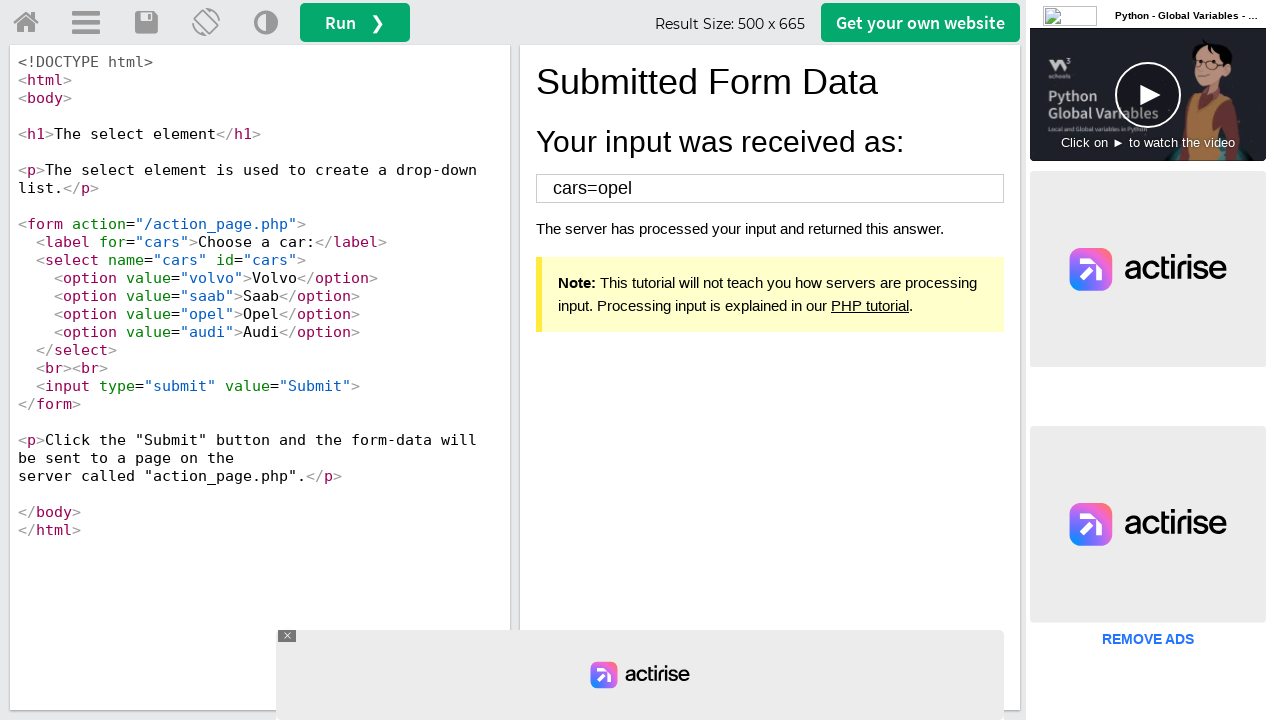

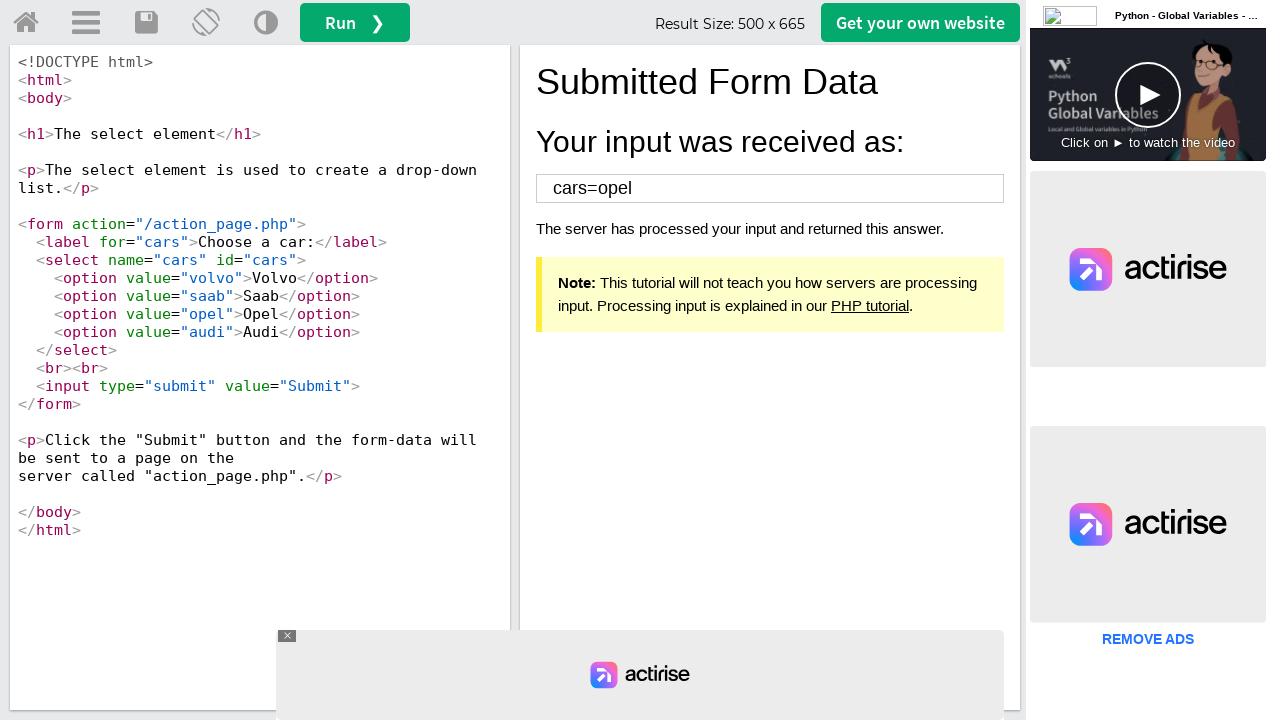